Tests dropdown selection functionality by navigating to dropdown page and selecting an option from the dropdown menu

Starting URL: https://practice.cydeo.com/

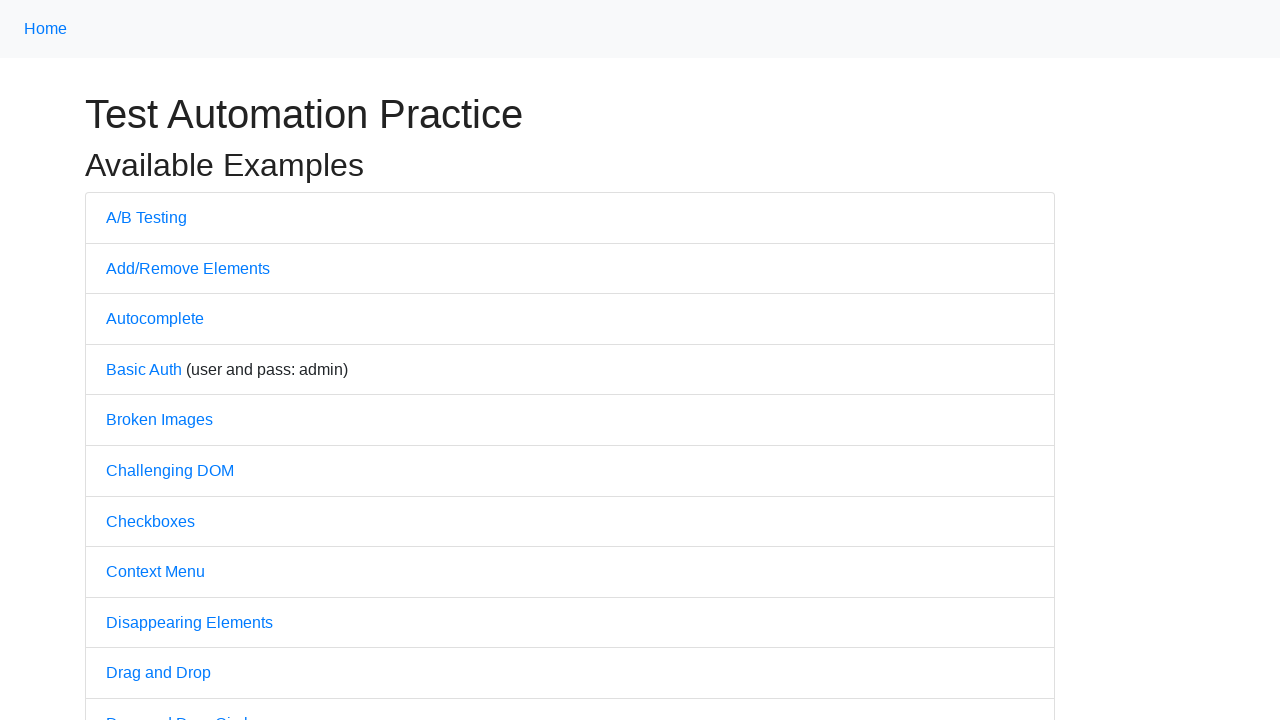

Clicked dropdown page link at (143, 360) on a[href='/dropdown']
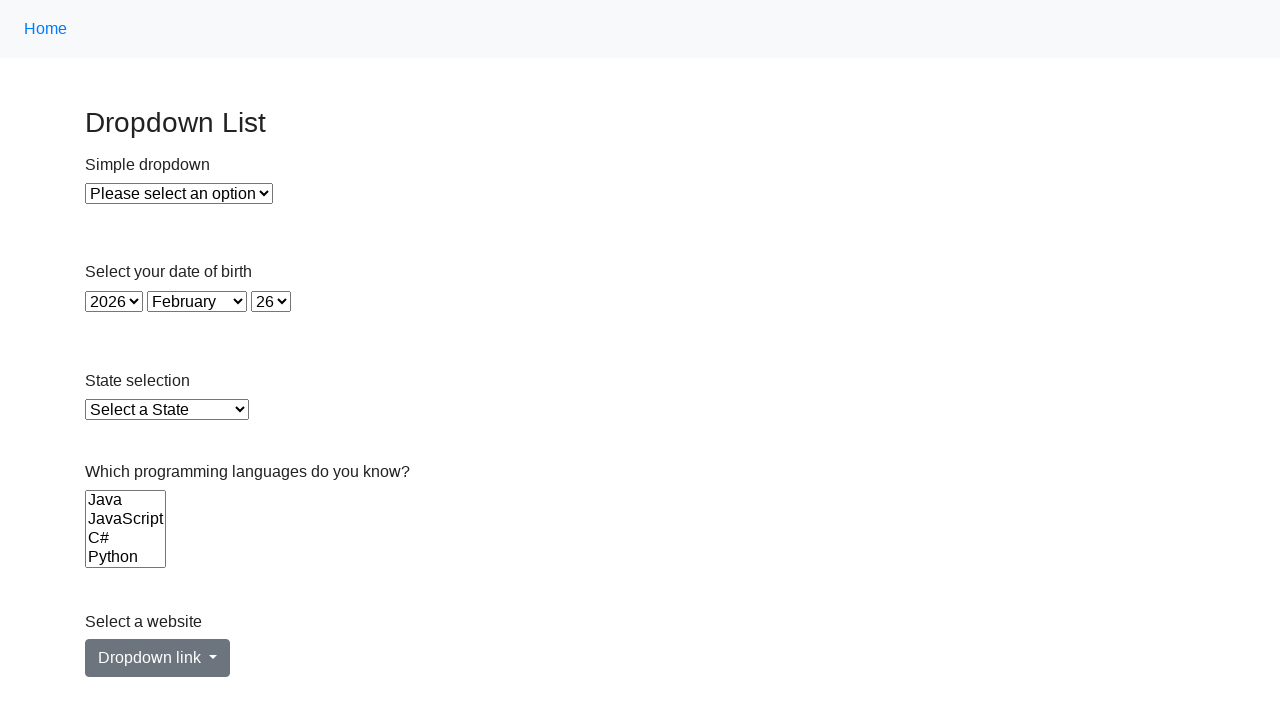

Selected Option 1 from dropdown menu on #dropdown
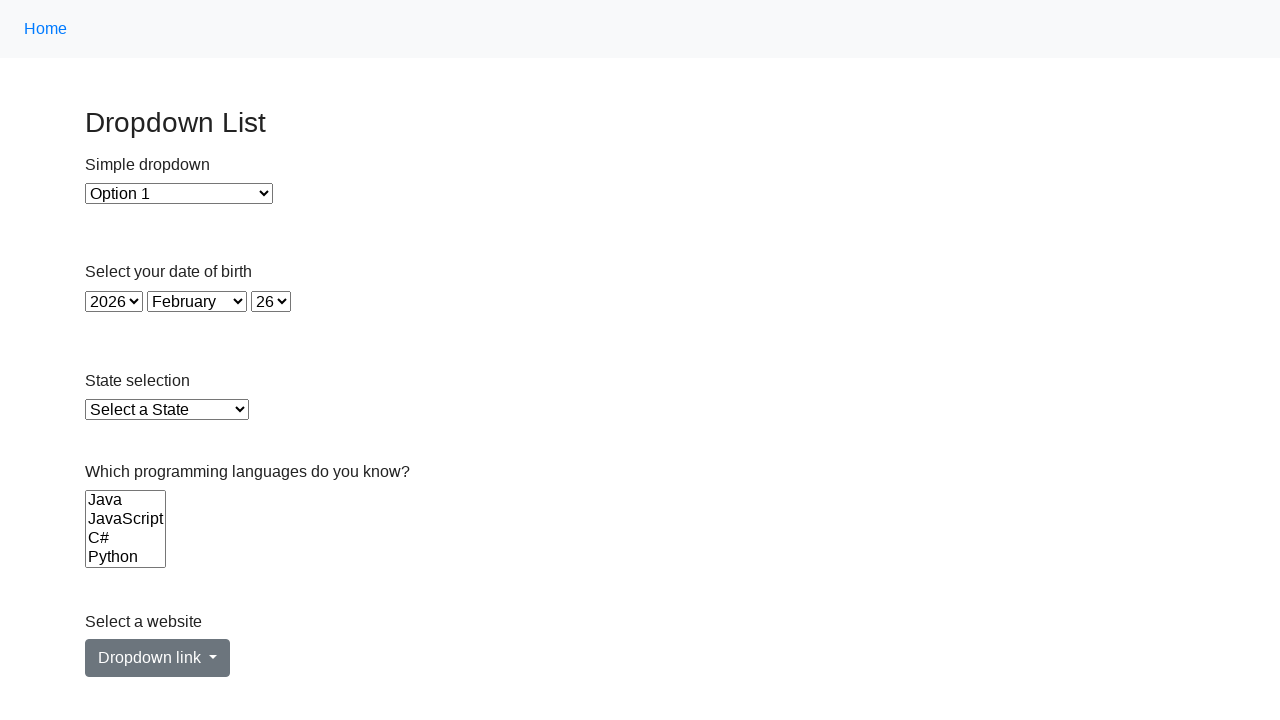

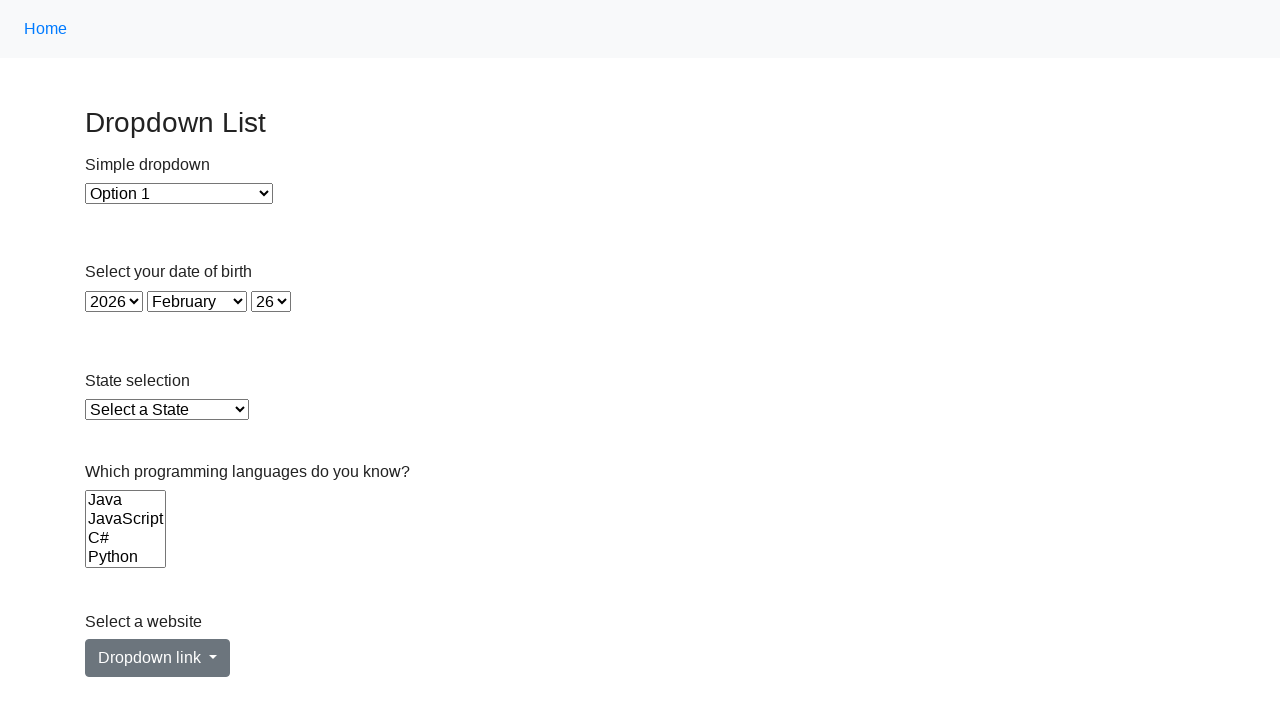